Navigates to Flipkart homepage and verifies the page loads successfully

Starting URL: https://www.flipkart.com

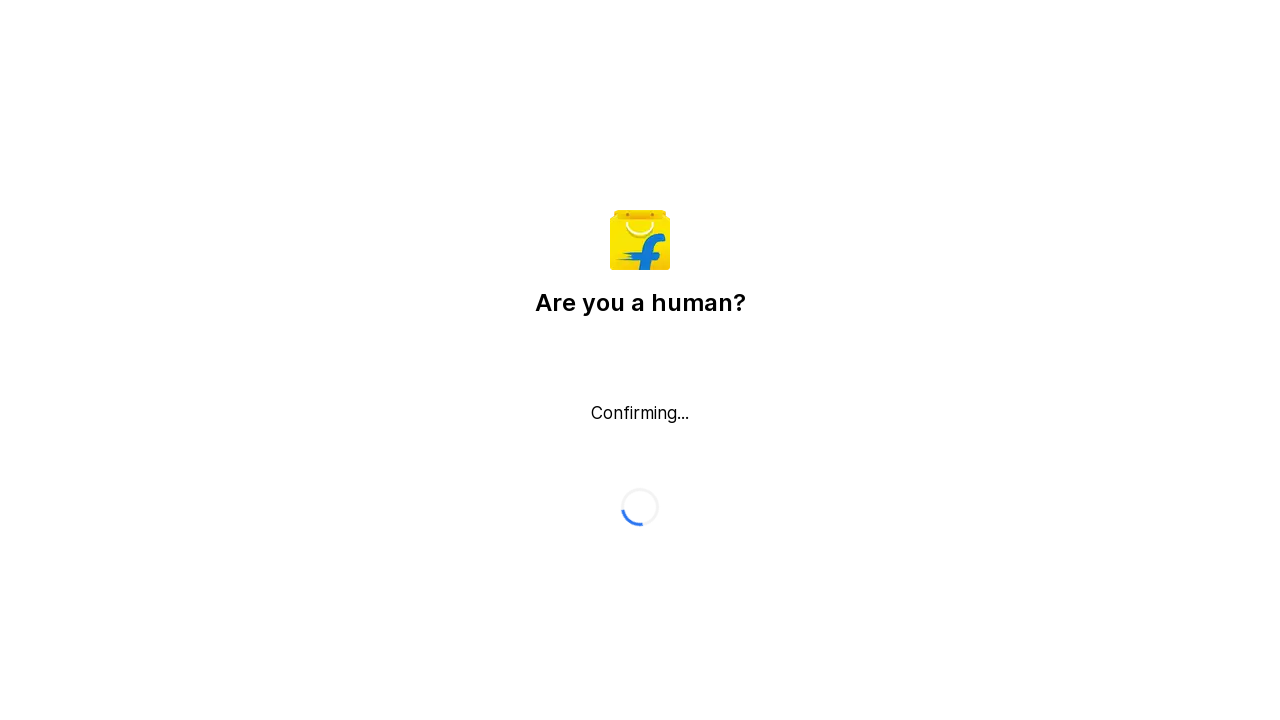

Waited for page DOM content to load
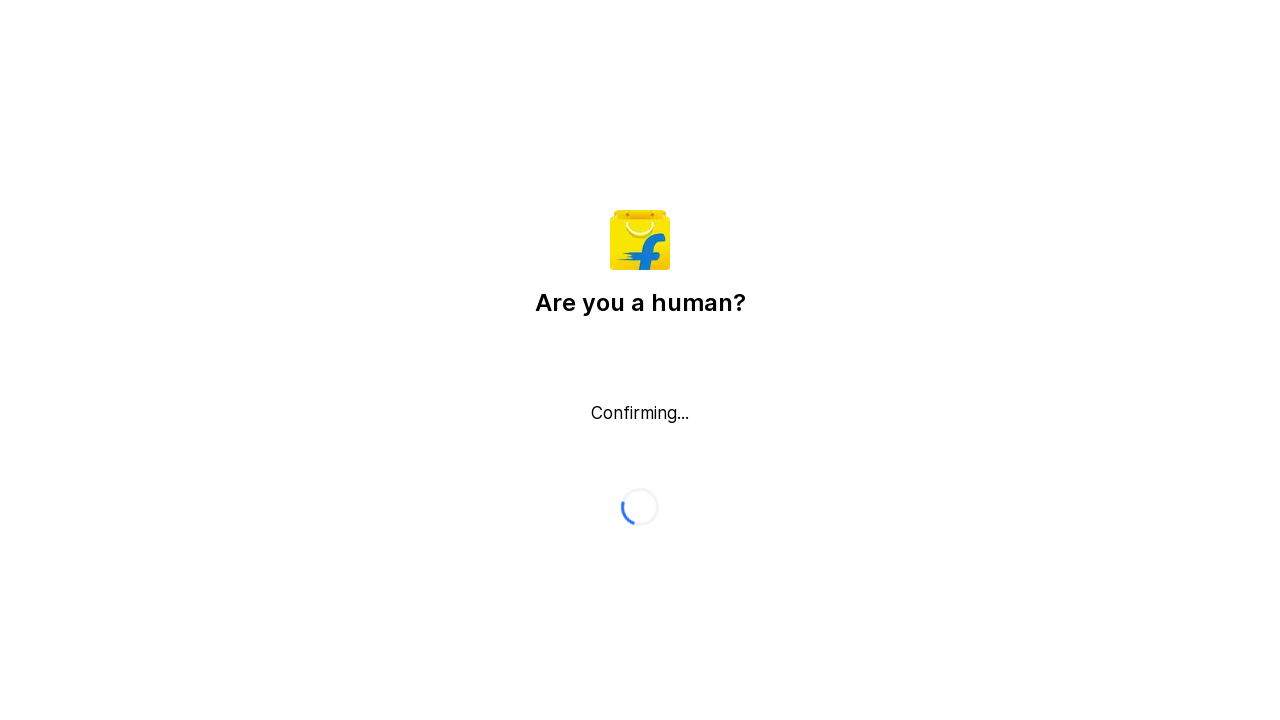

Verified body element is present on Flipkart homepage
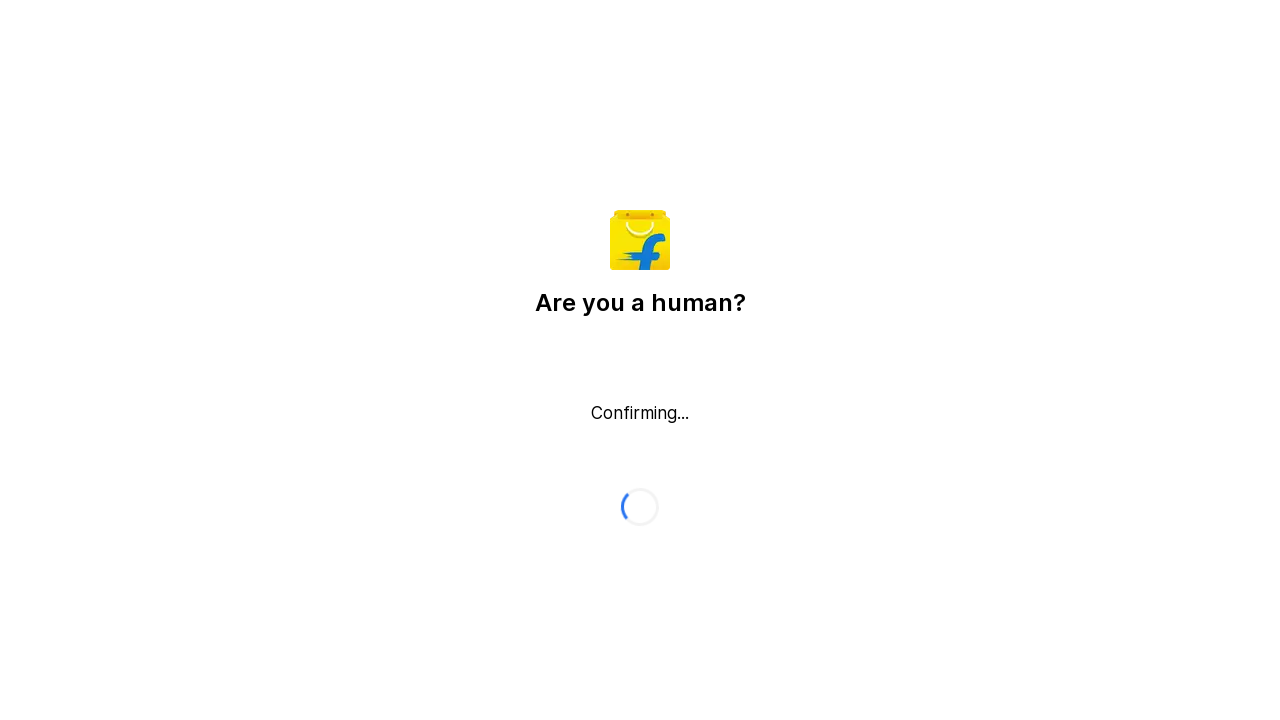

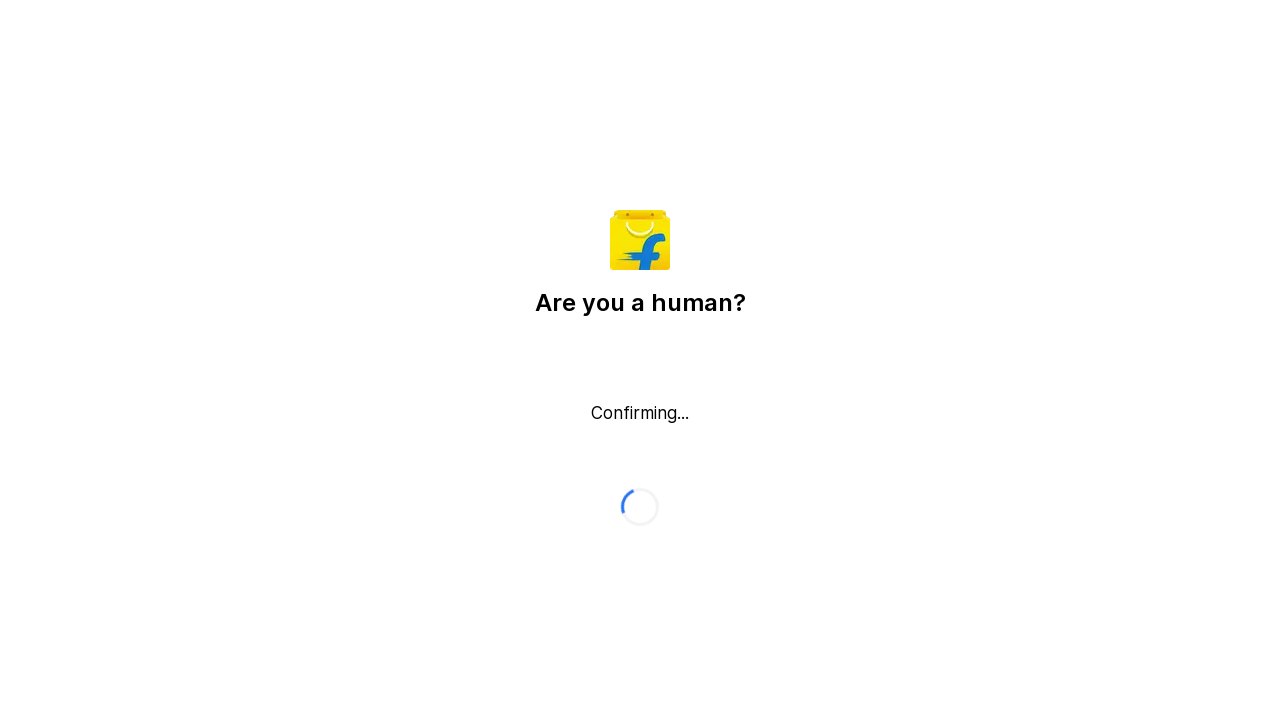